Tests that edits are saved when the input field loses focus (blur)

Starting URL: https://demo.playwright.dev/todomvc

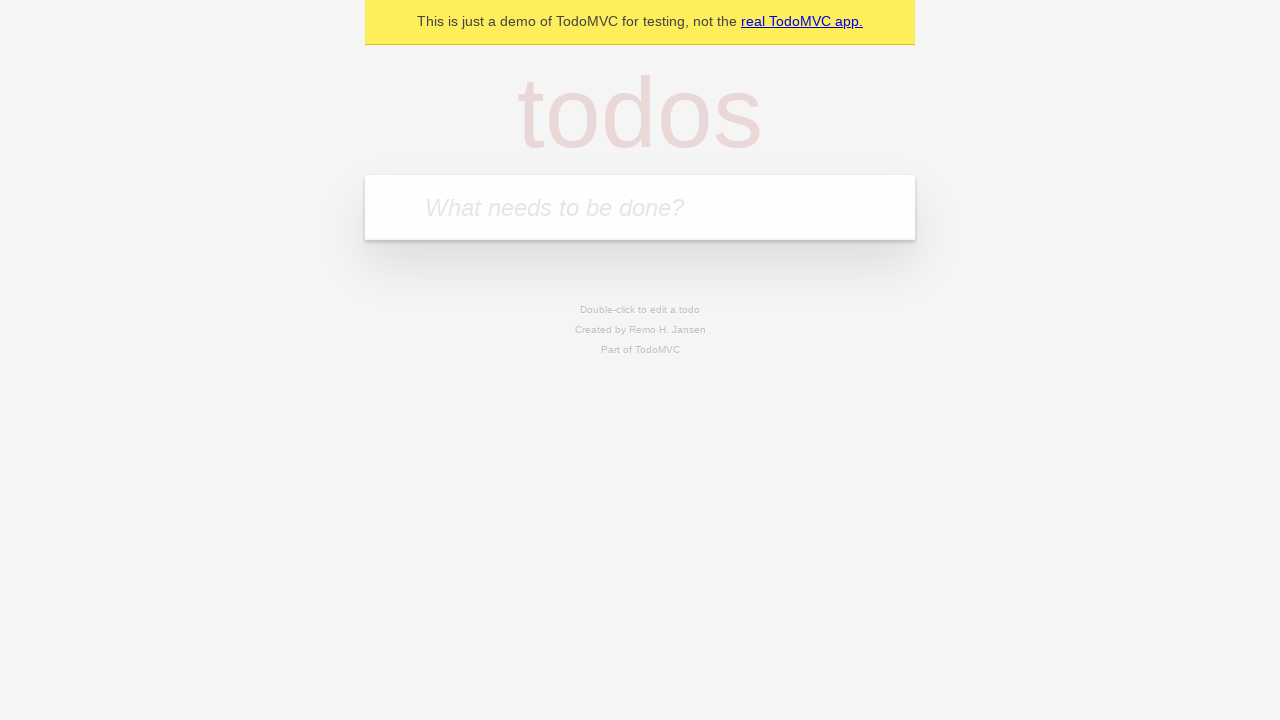

Filled new todo input with 'buy some cheese' on .new-todo
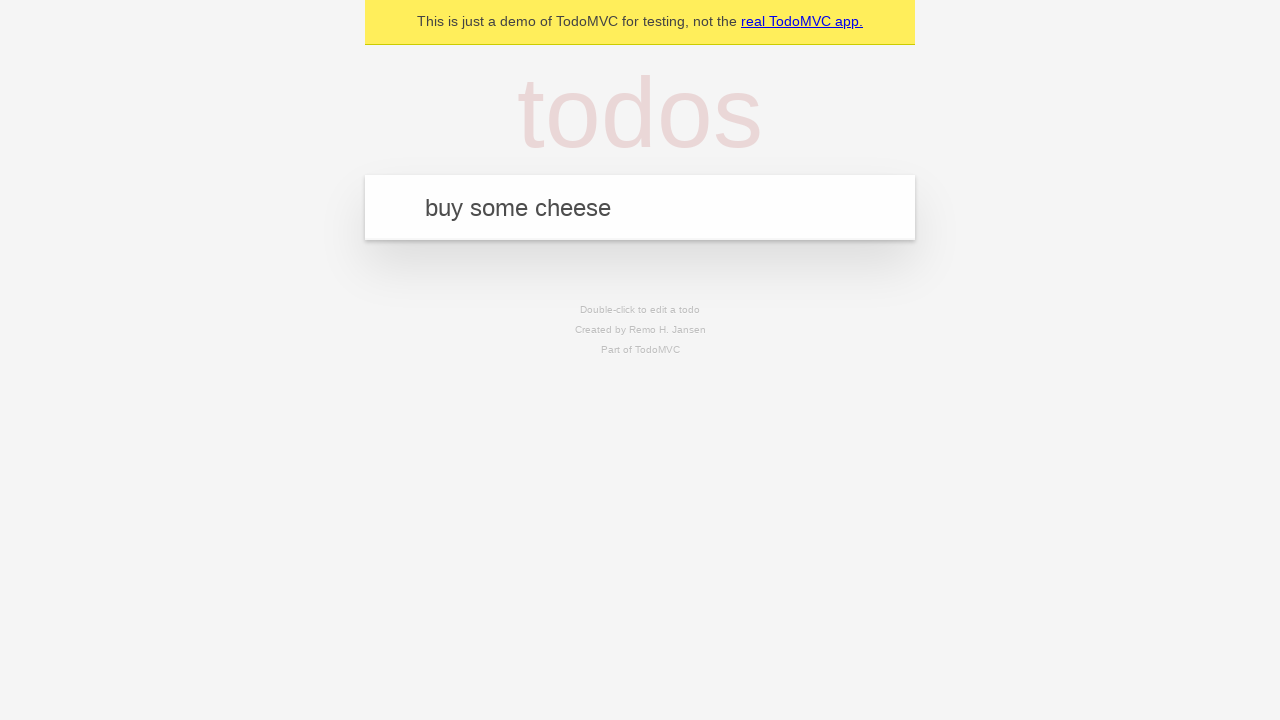

Pressed Enter to create first todo on .new-todo
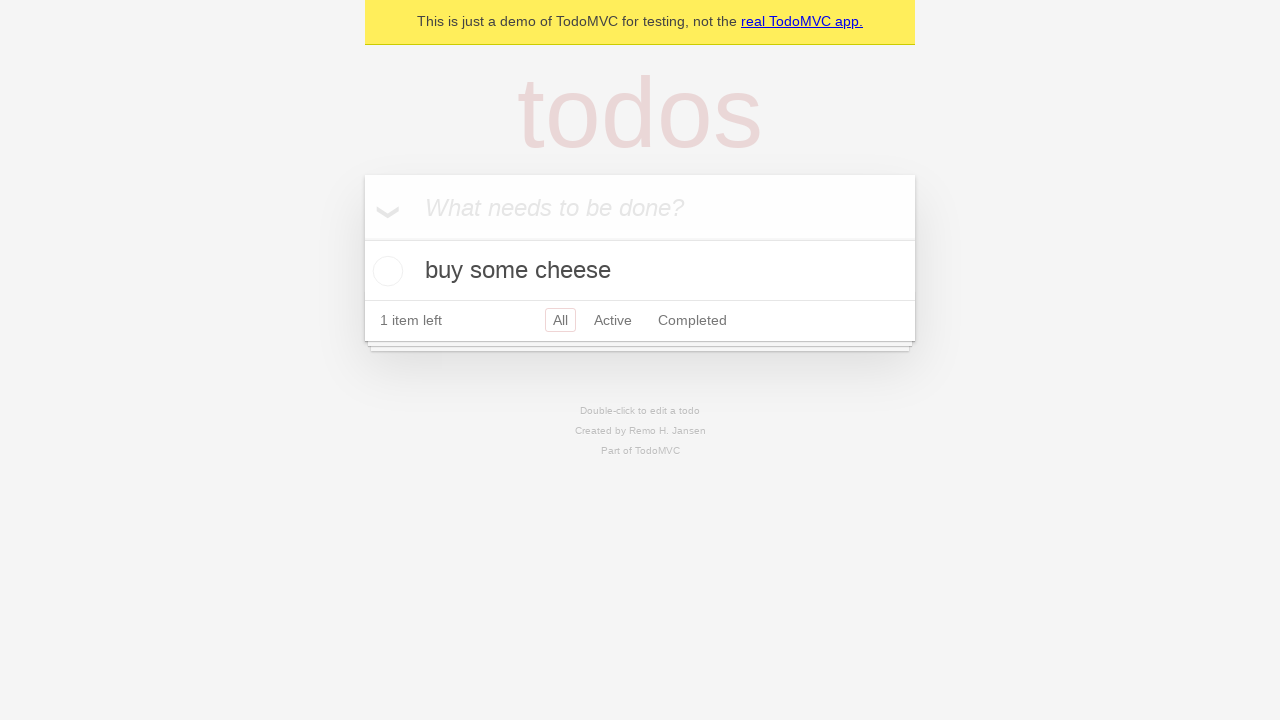

Filled new todo input with 'feed the cat' on .new-todo
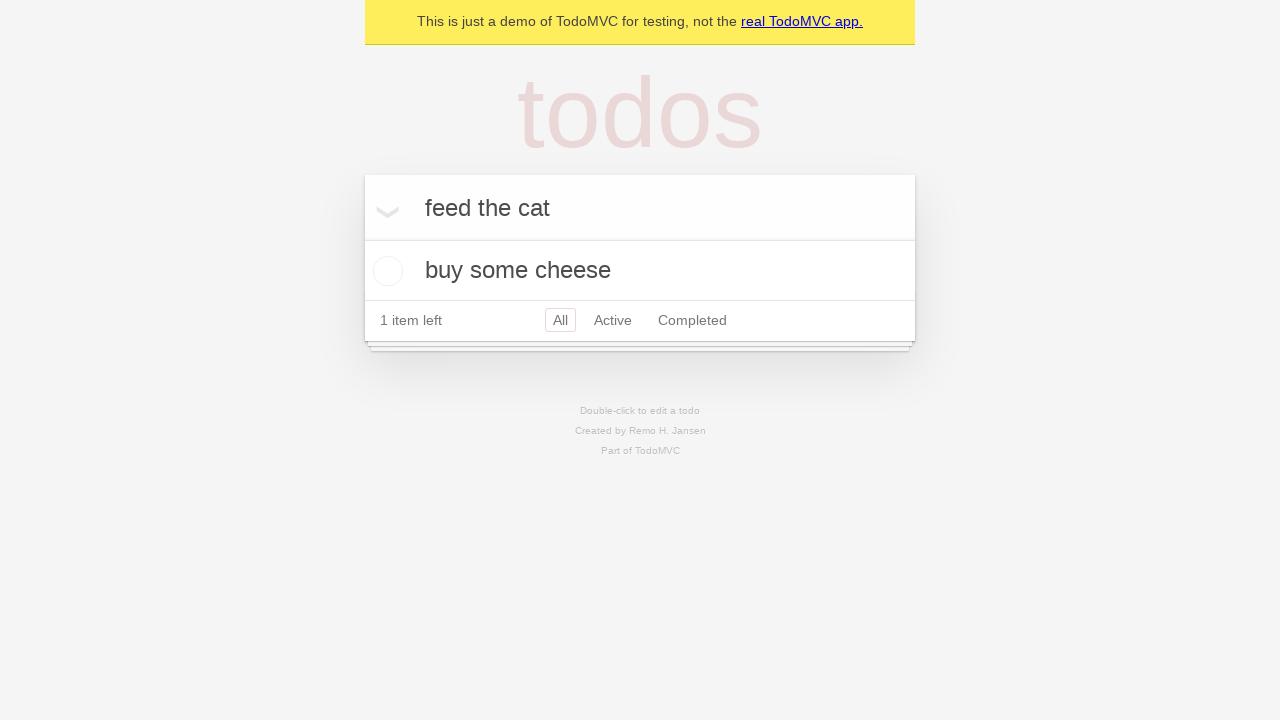

Pressed Enter to create second todo on .new-todo
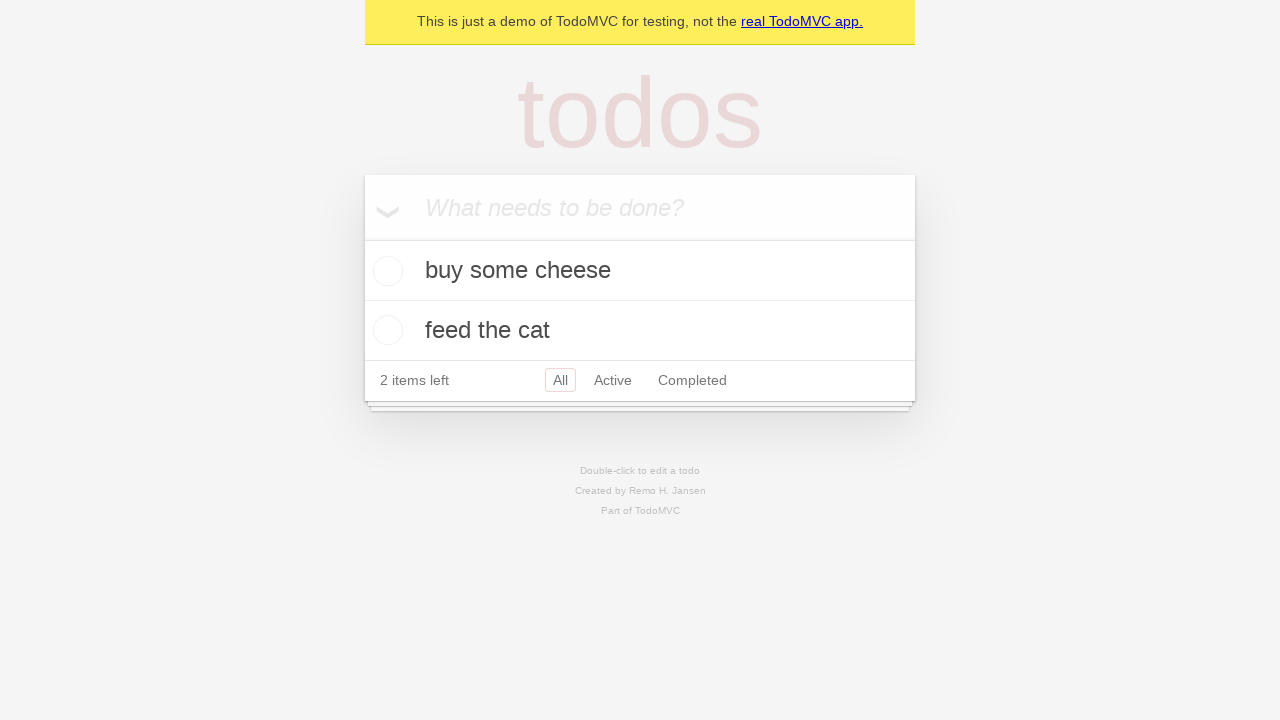

Filled new todo input with 'book a doctors appointment' on .new-todo
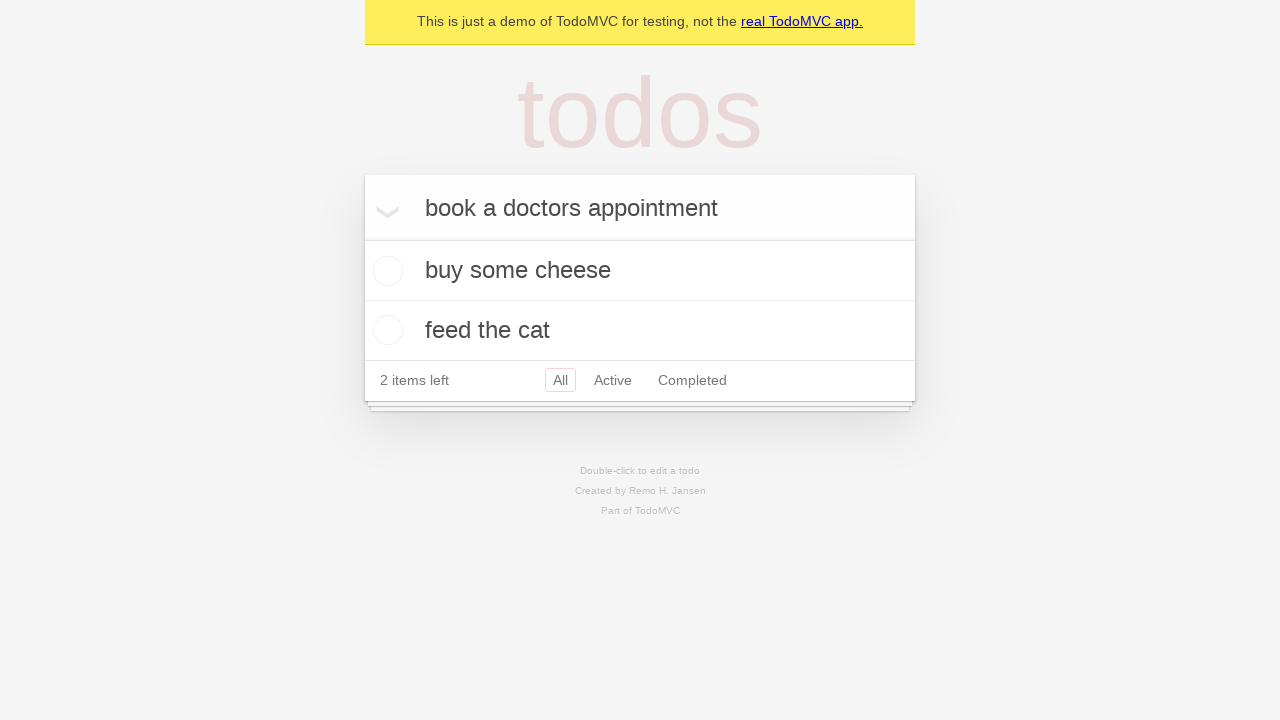

Pressed Enter to create third todo on .new-todo
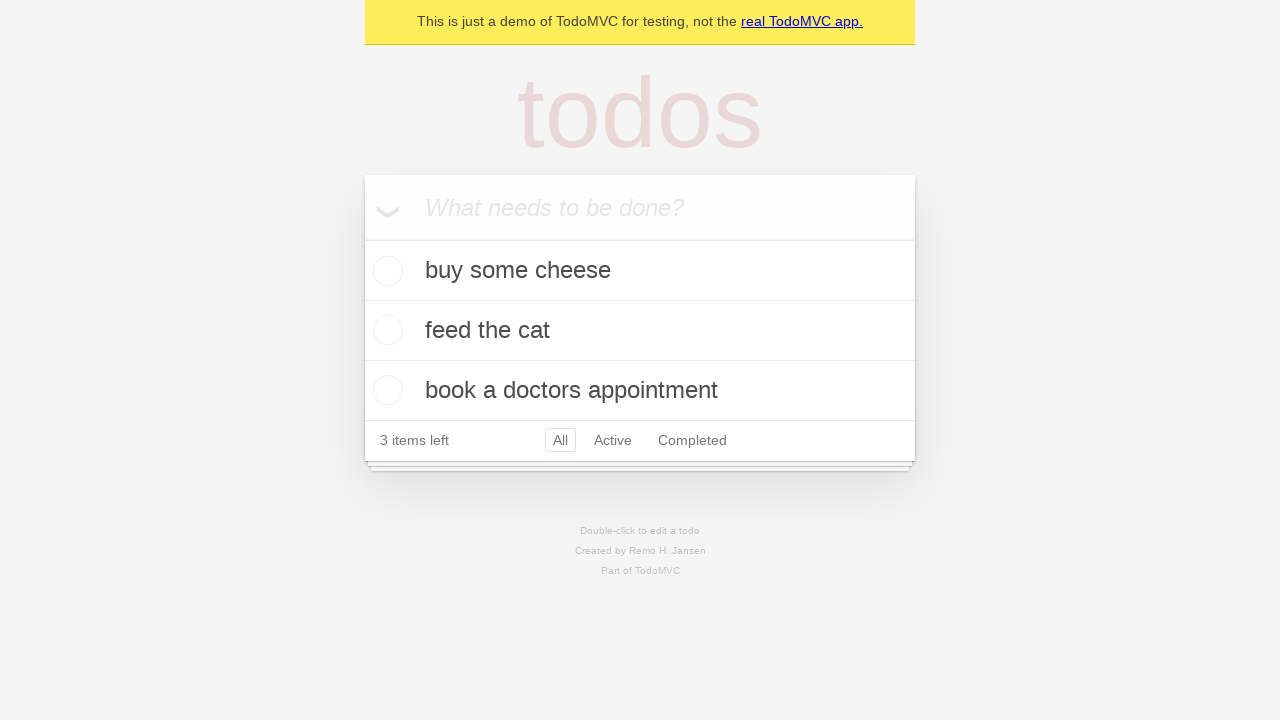

Double-clicked on second todo to enter edit mode at (640, 331) on .todo-list li >> nth=1
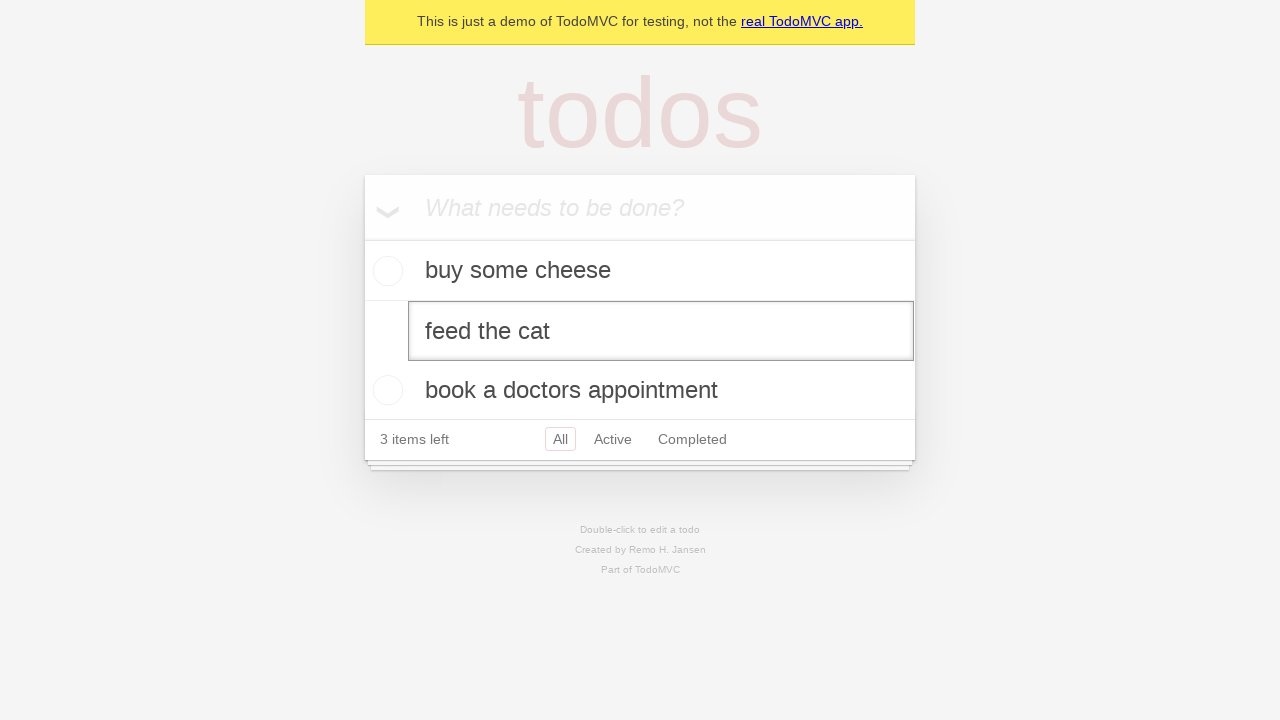

Filled edit field with new value 'buy some sausages' on .todo-list li >> nth=1 >> .edit
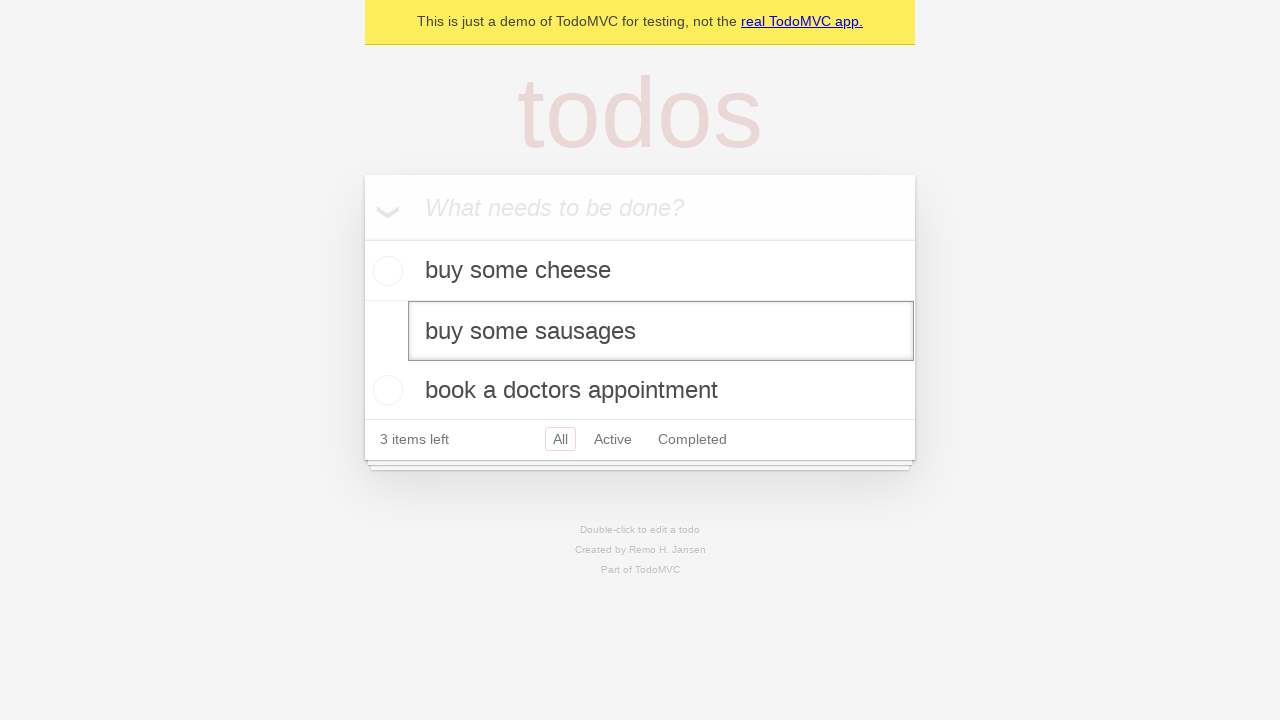

Dispatched blur event to save edited todo
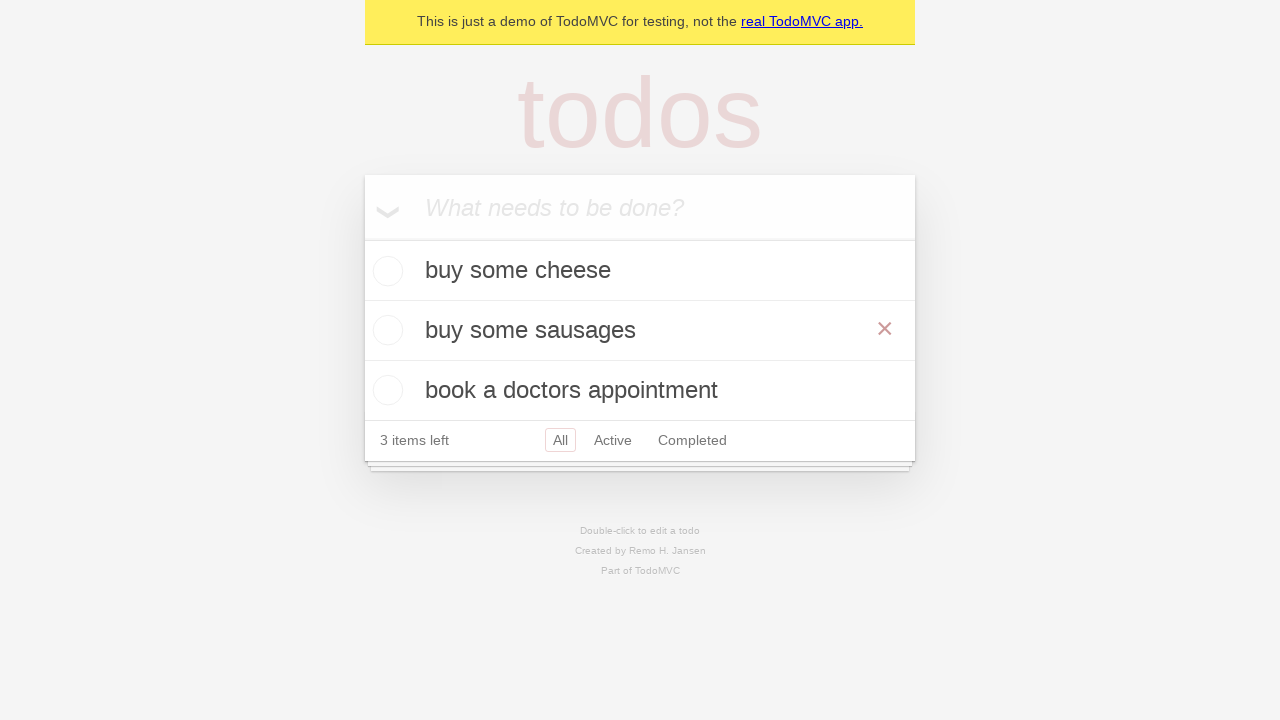

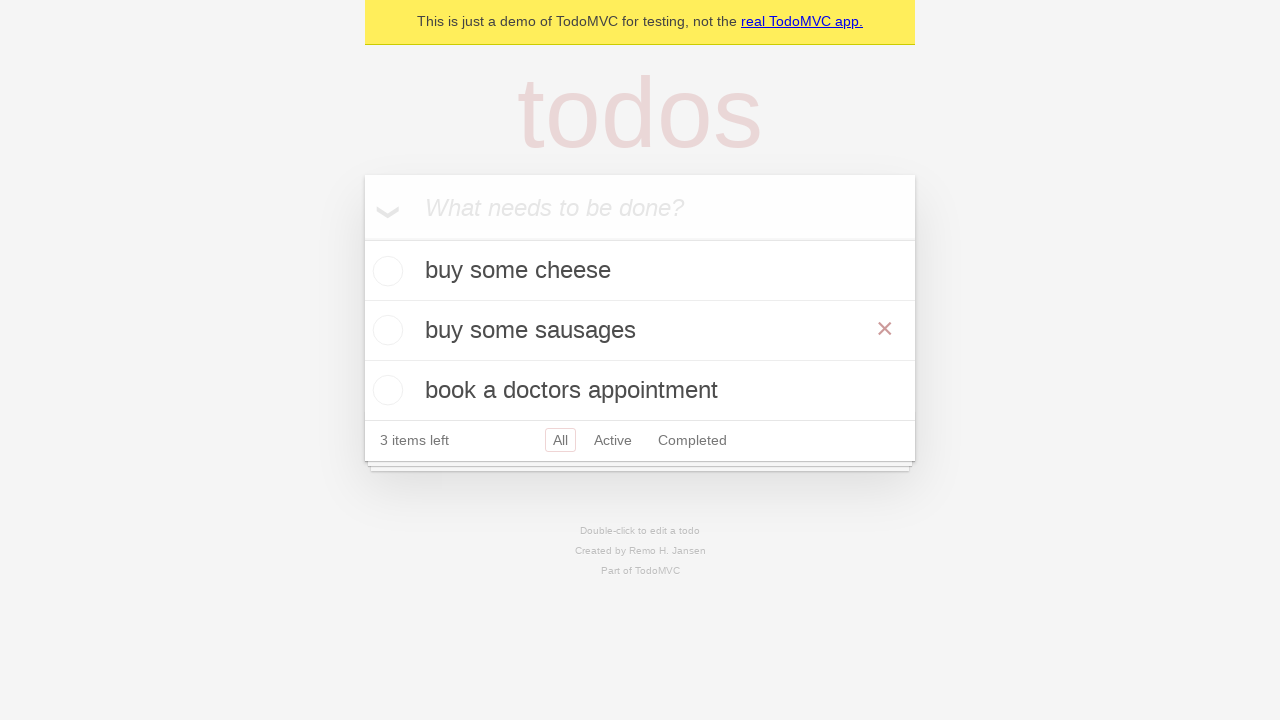